Tests clicking a button that triggers a JavaScript prompt dialog, entering text, and accepting it

Starting URL: https://demoqa.com/alerts

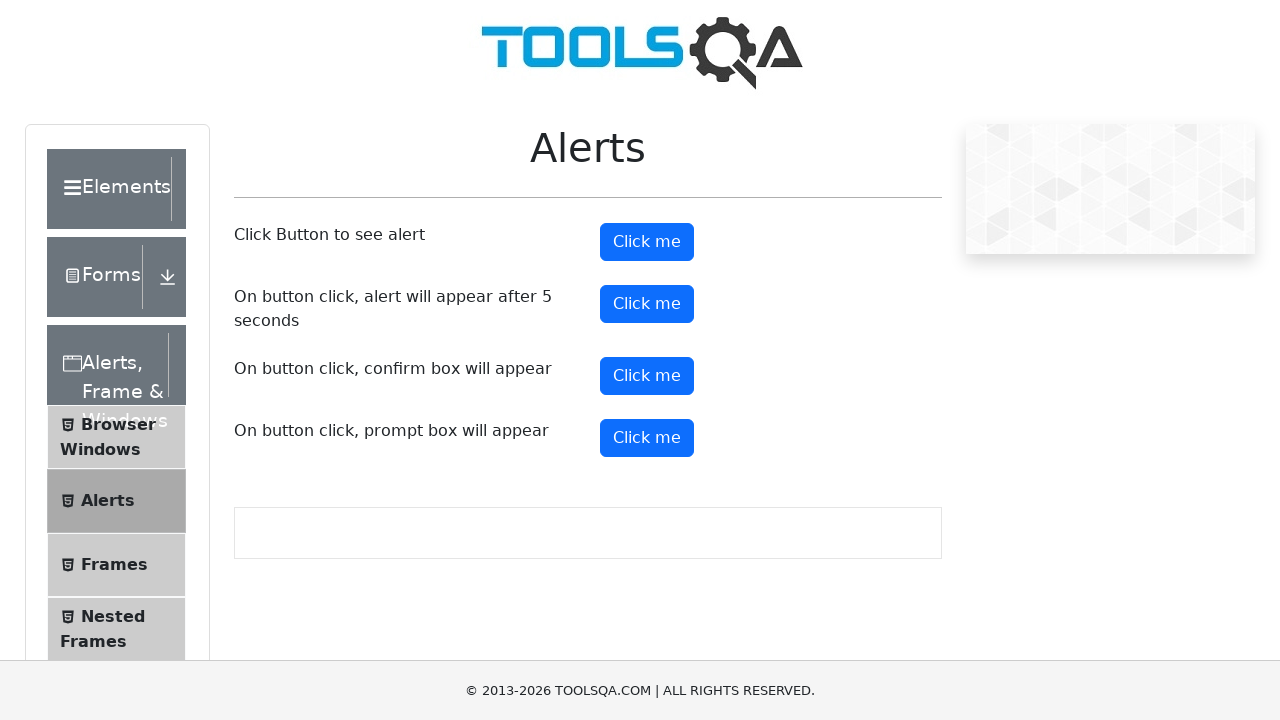

Set up dialog handler to accept prompt with text 'Hello testers'
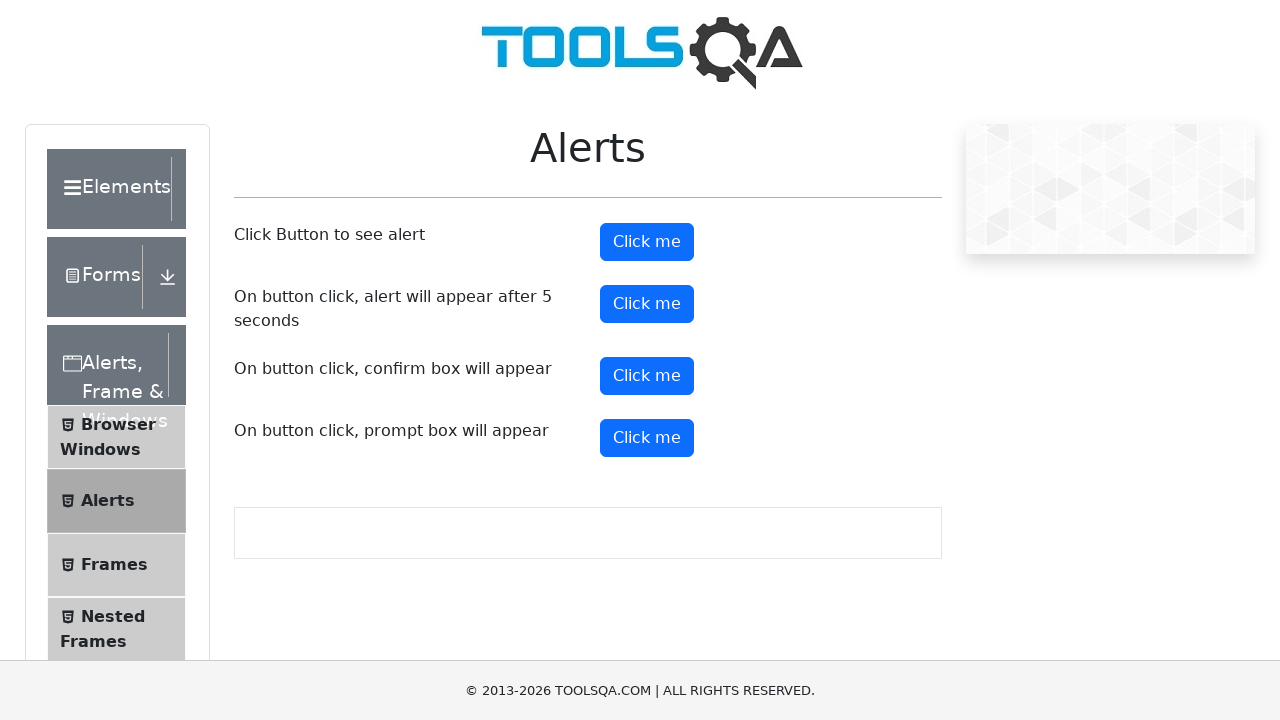

Clicked prompt button to trigger JavaScript prompt dialog at (647, 438) on #promtButton
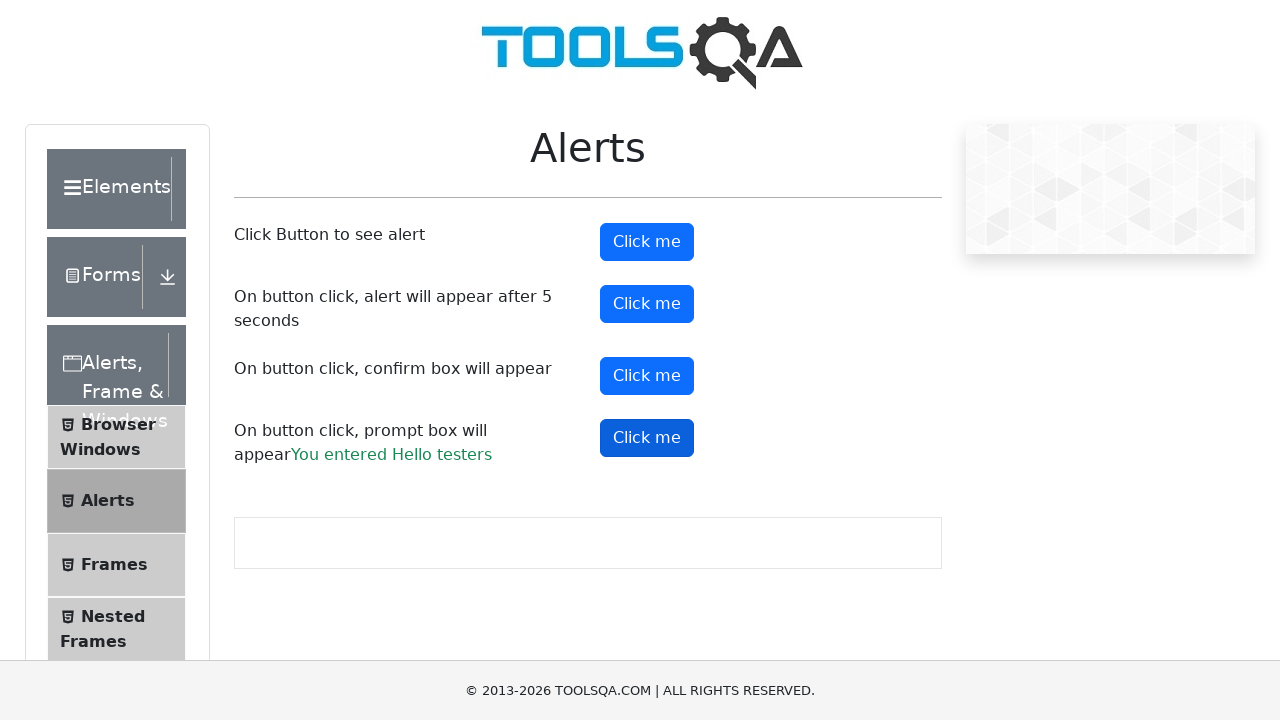

Prompt result text appeared on page
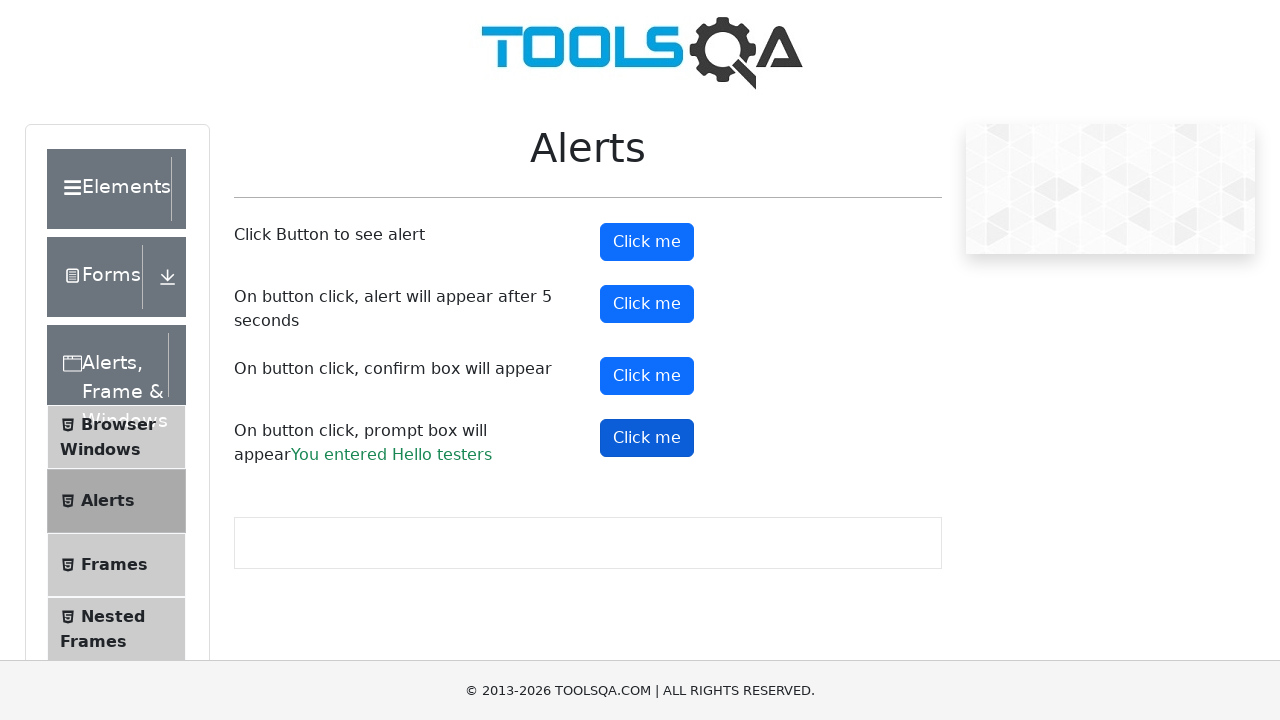

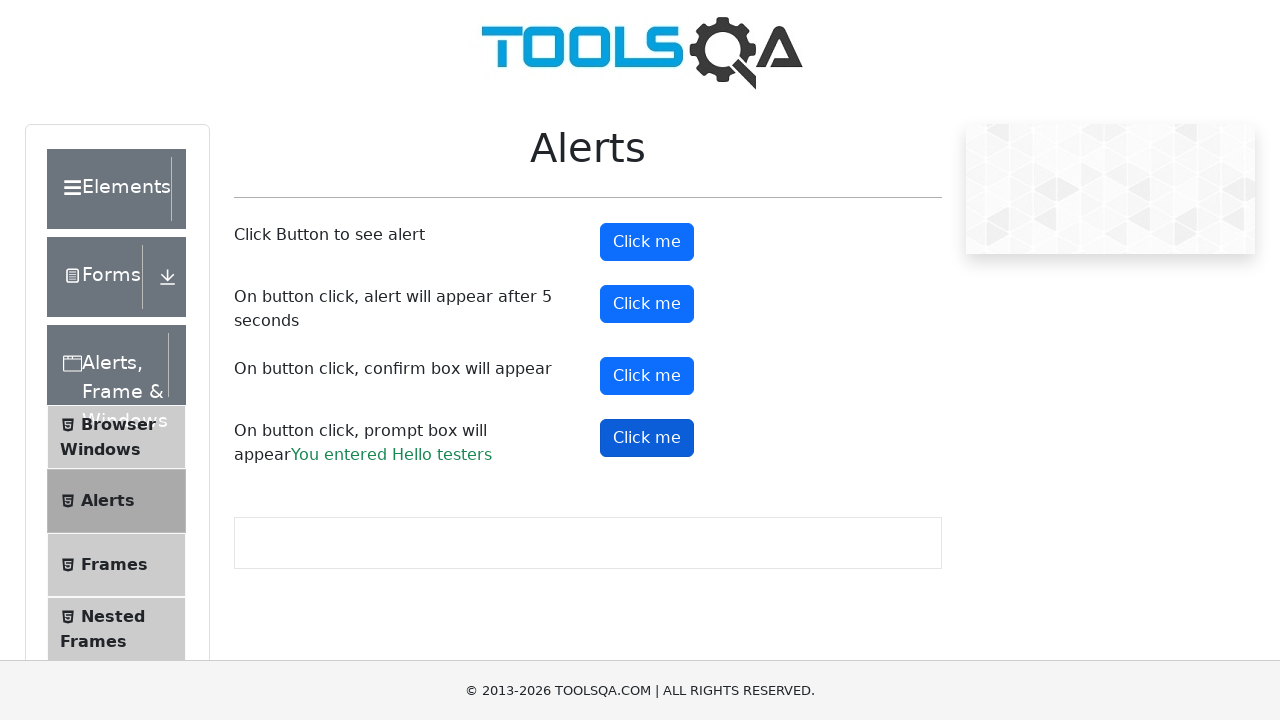